Tests datalist dropdown by entering a city name and verifying the input value

Starting URL: https://bonigarcia.dev/selenium-webdriver-java/web-form.html

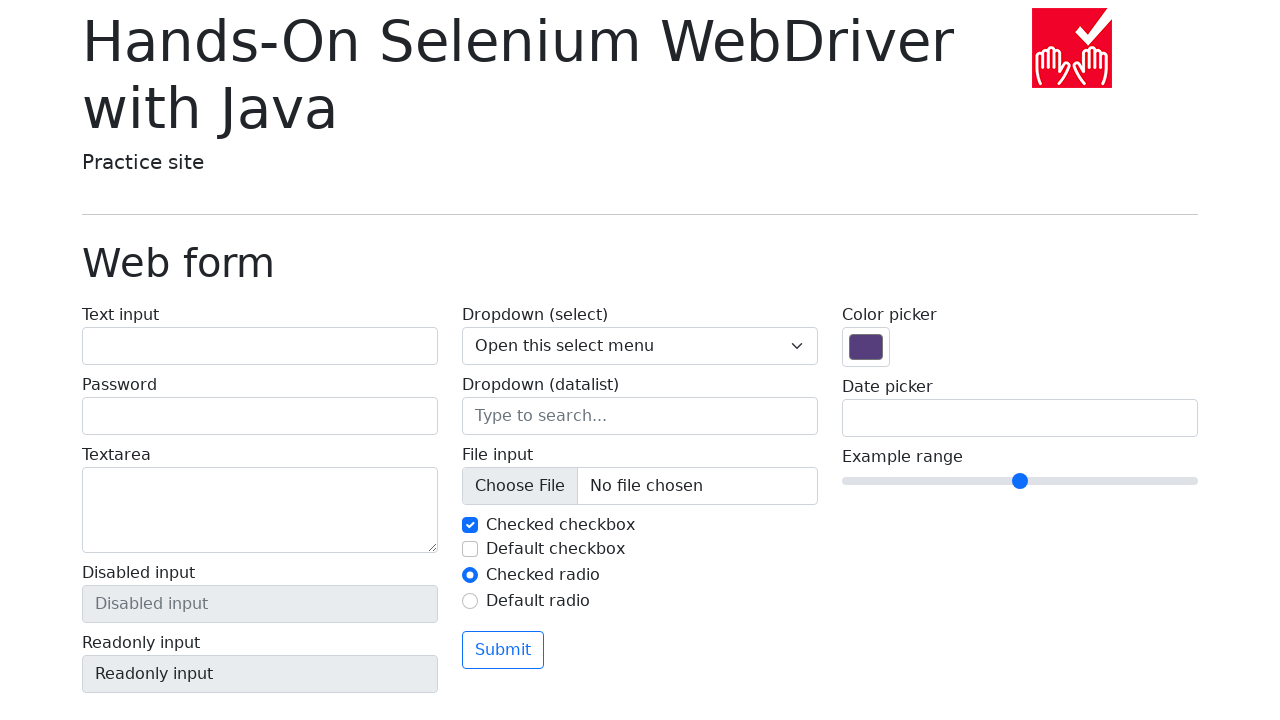

Entered 'San Francisco' into the datalist input field on input[name='my-datalist']
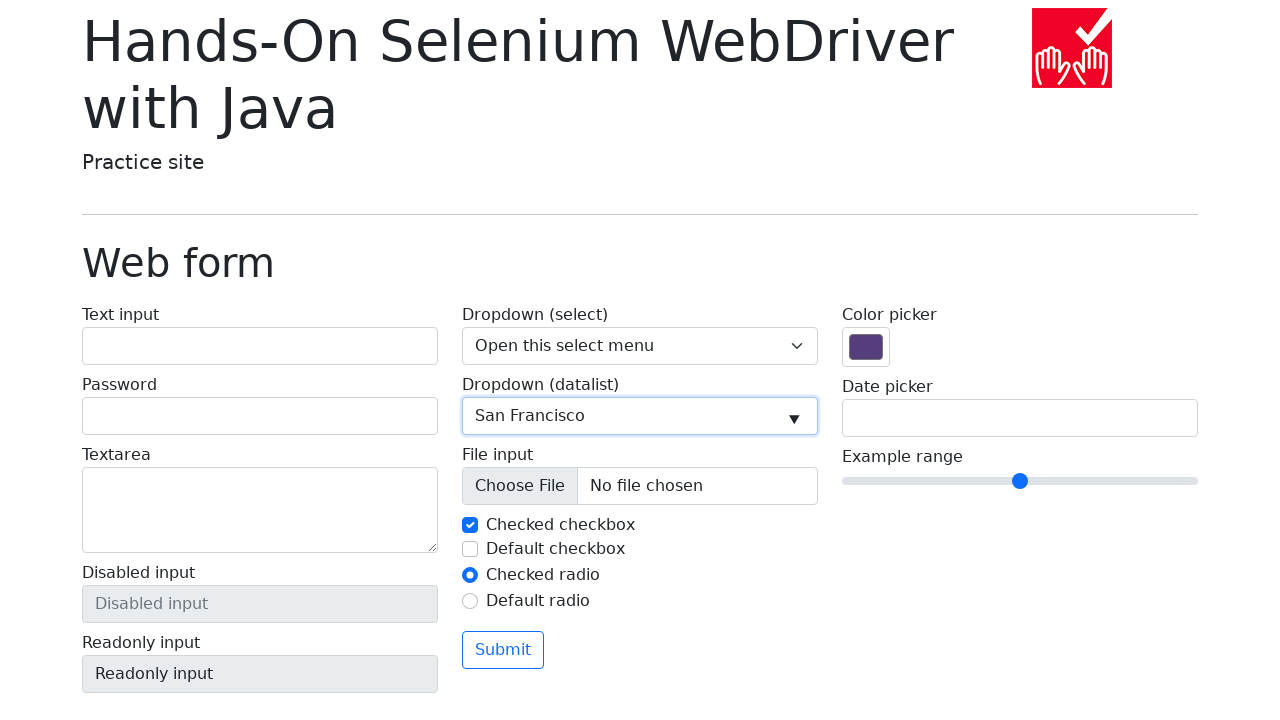

Retrieved datalist input value
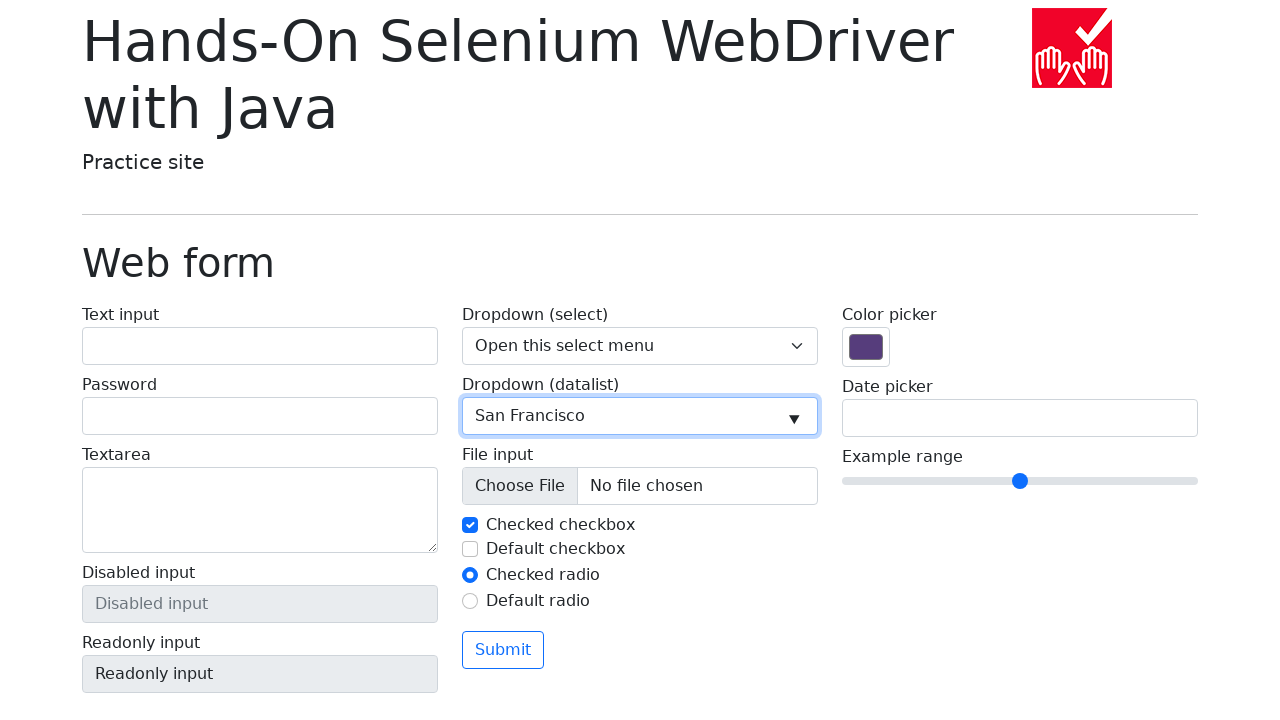

Verified that datalist input value equals 'San Francisco'
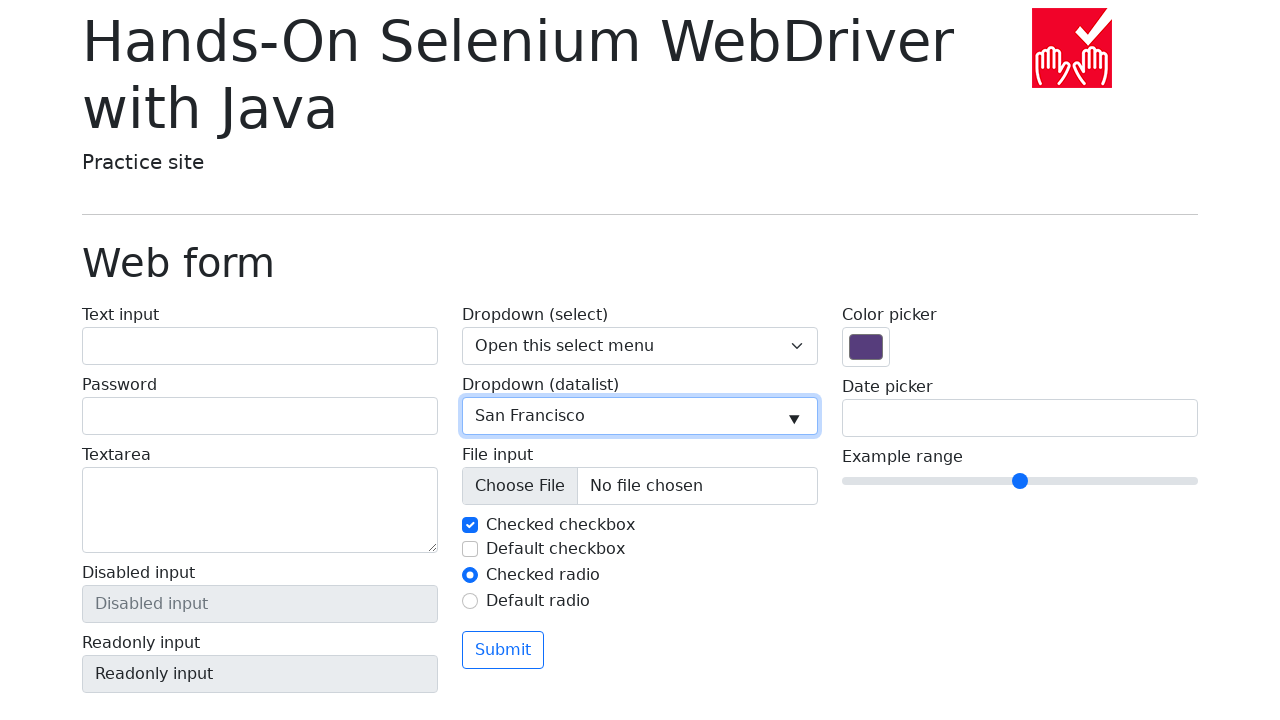

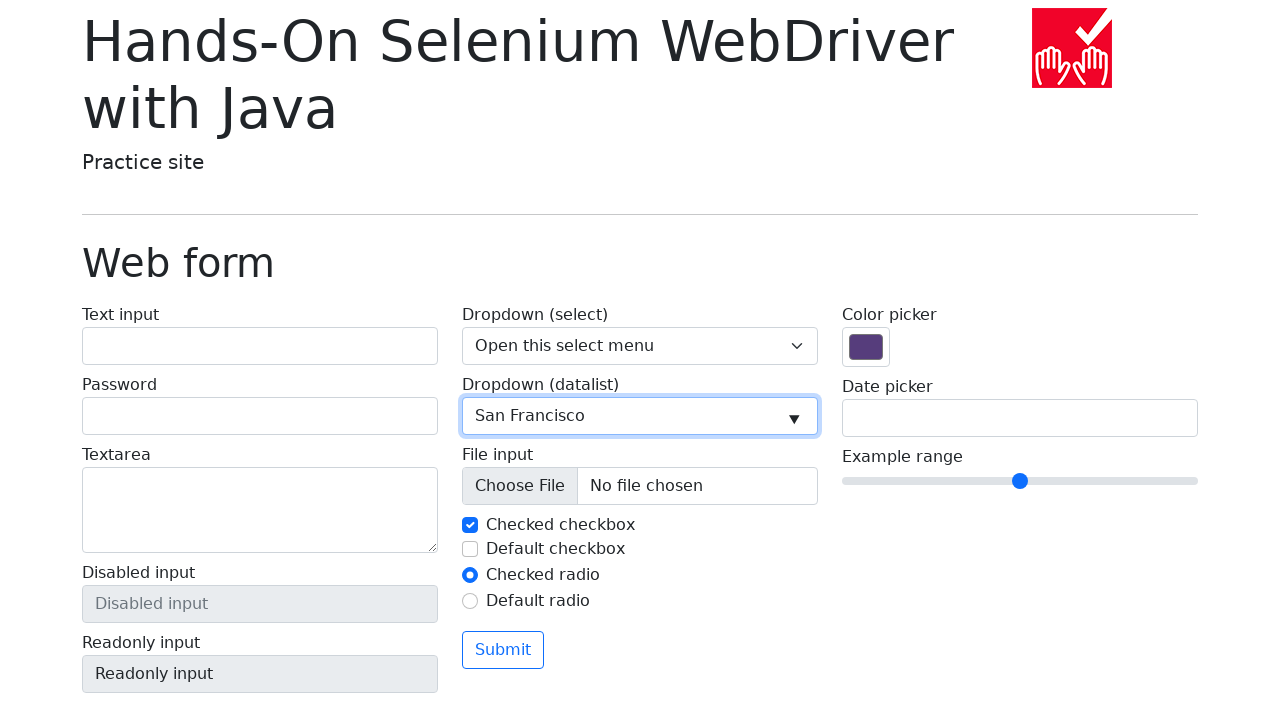